Verifies that the home page is visible by checking if the main image element is displayed

Starting URL: http://automationexercise.com

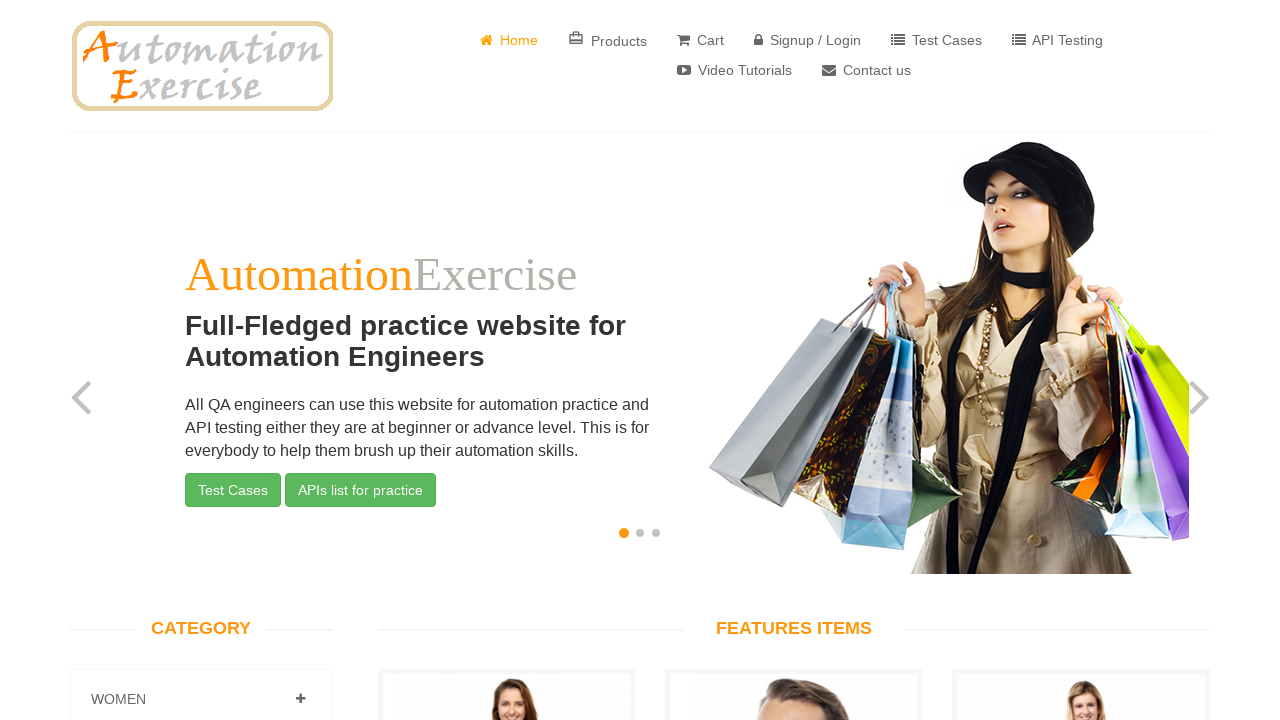

Waited for main image element to be visible on home page
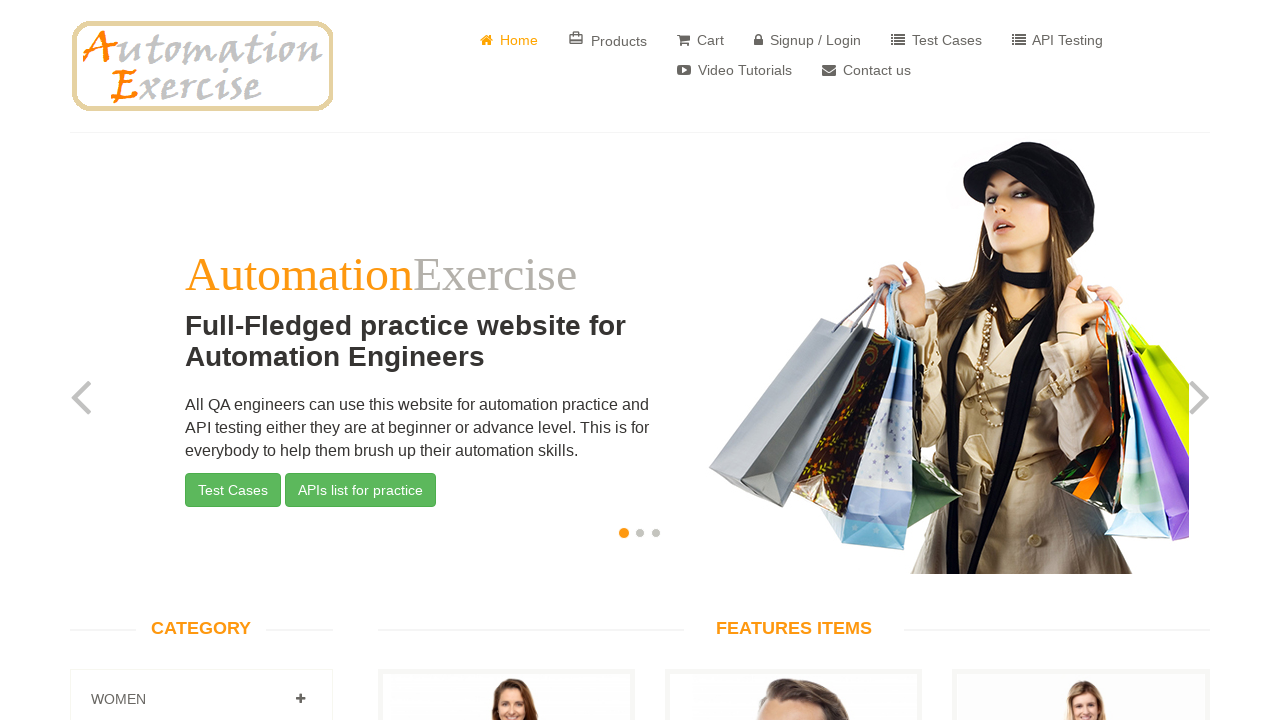

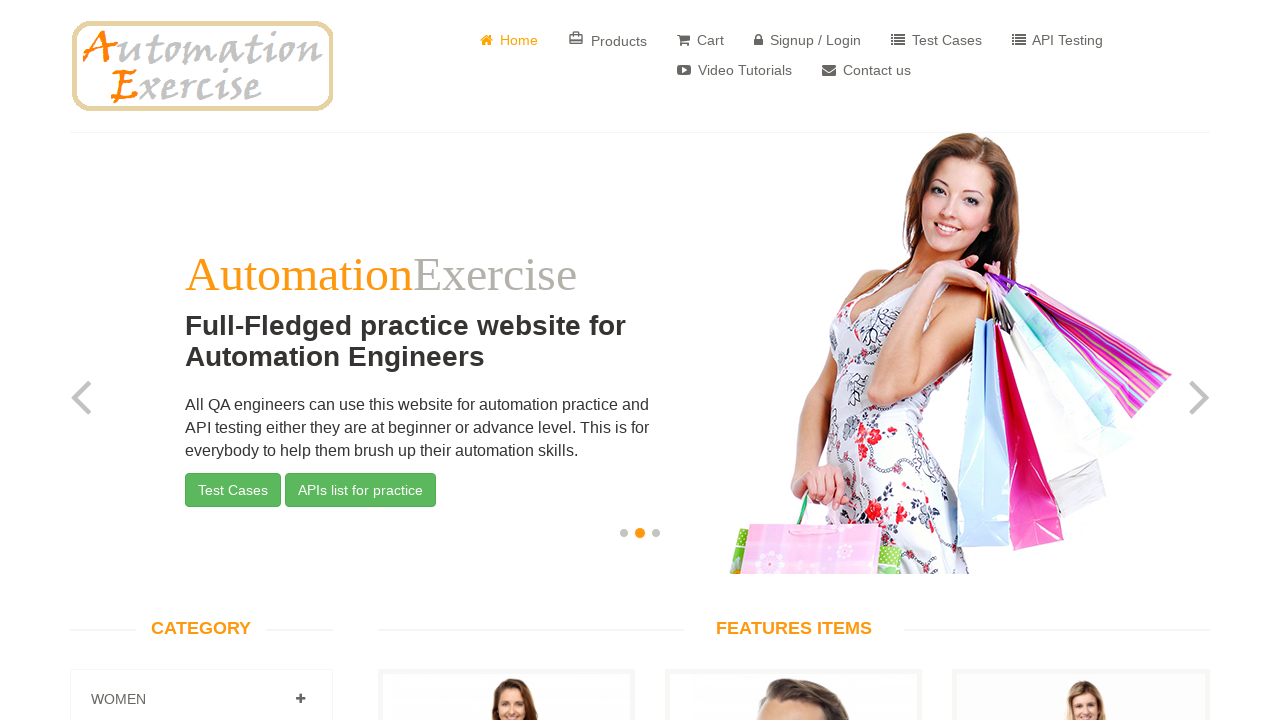